Tests Bootstrap dropdown functionality by clicking the dropdown menu and selecting the "JavaScript" option from the dropdown list

Starting URL: http://seleniumpractise.blogspot.com/2016/08/bootstrap-dropdown-example-for-selenium.html

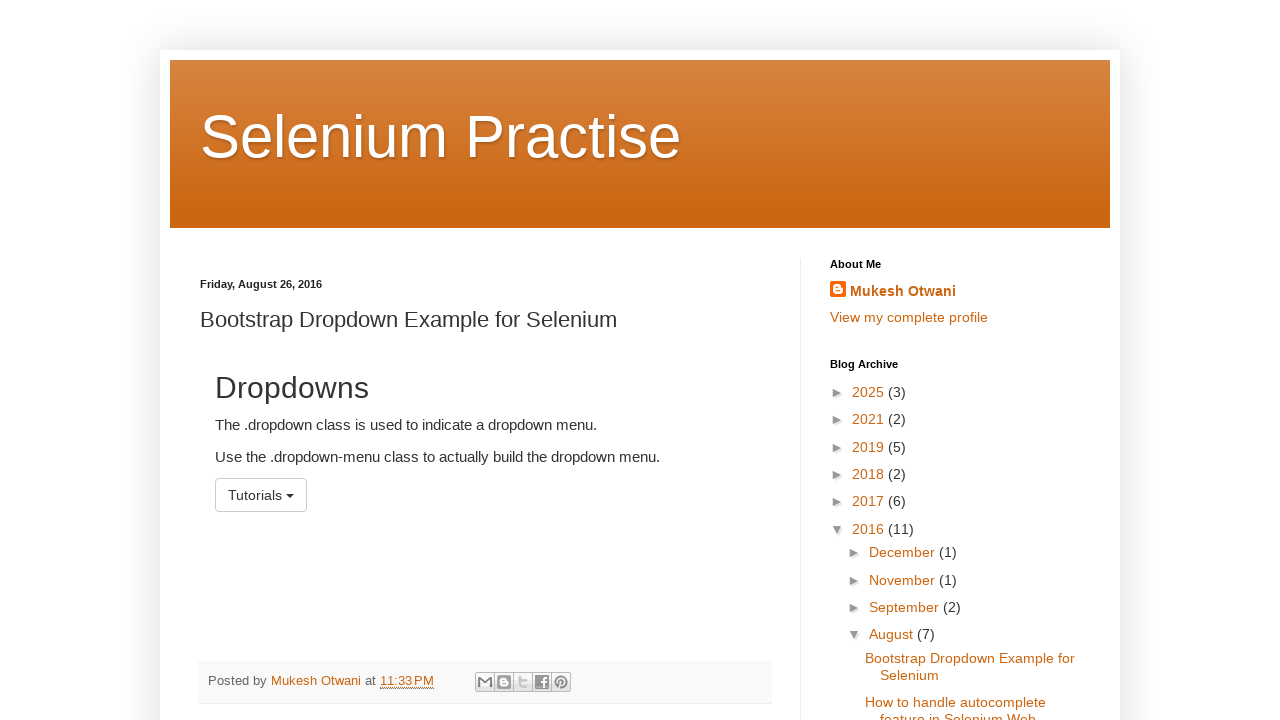

Clicked on the dropdown menu button to open it at (261, 495) on #menu1
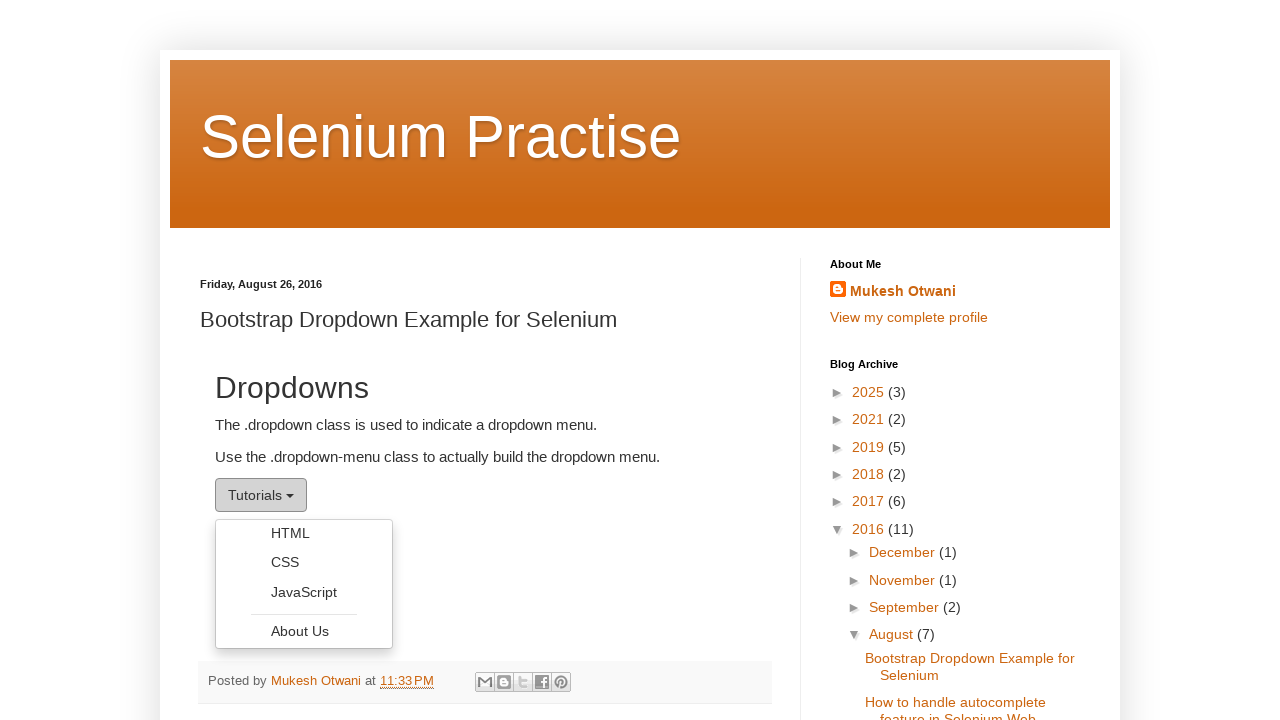

Dropdown menu became visible
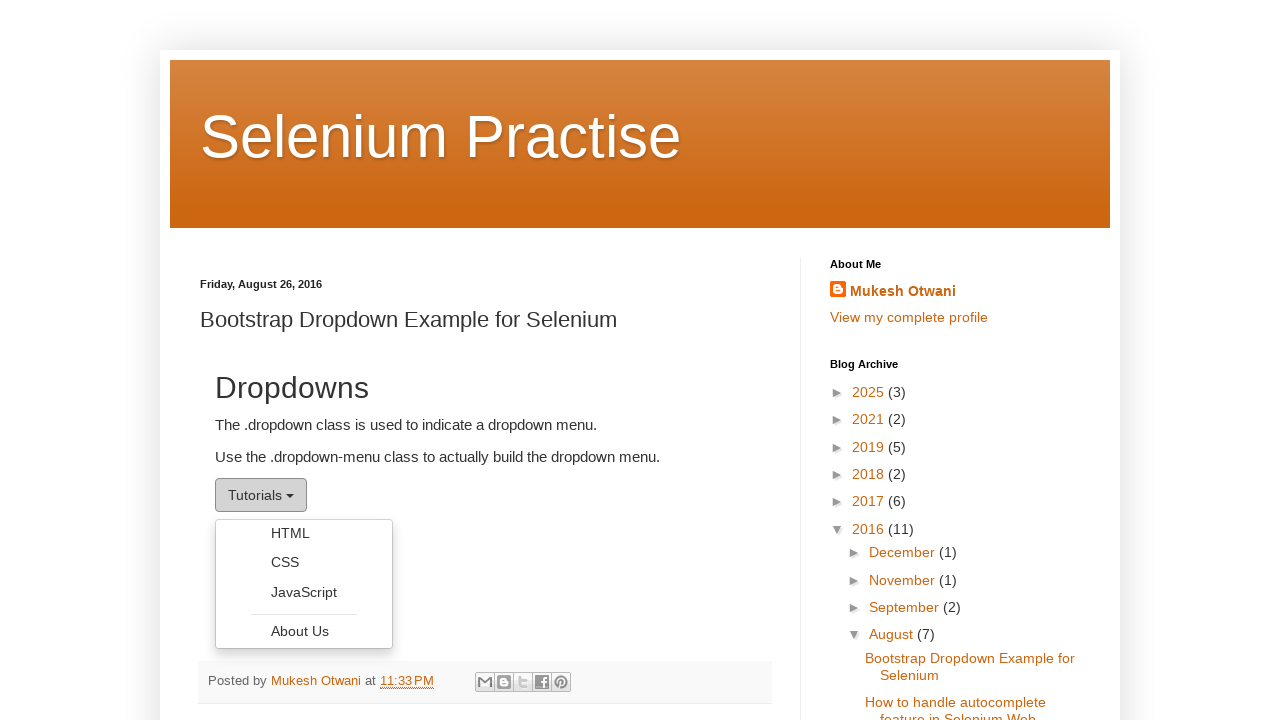

Selected 'JavaScript' option from the dropdown list at (304, 592) on xpath=//ul[@class='dropdown-menu']//li/a[text()='JavaScript']
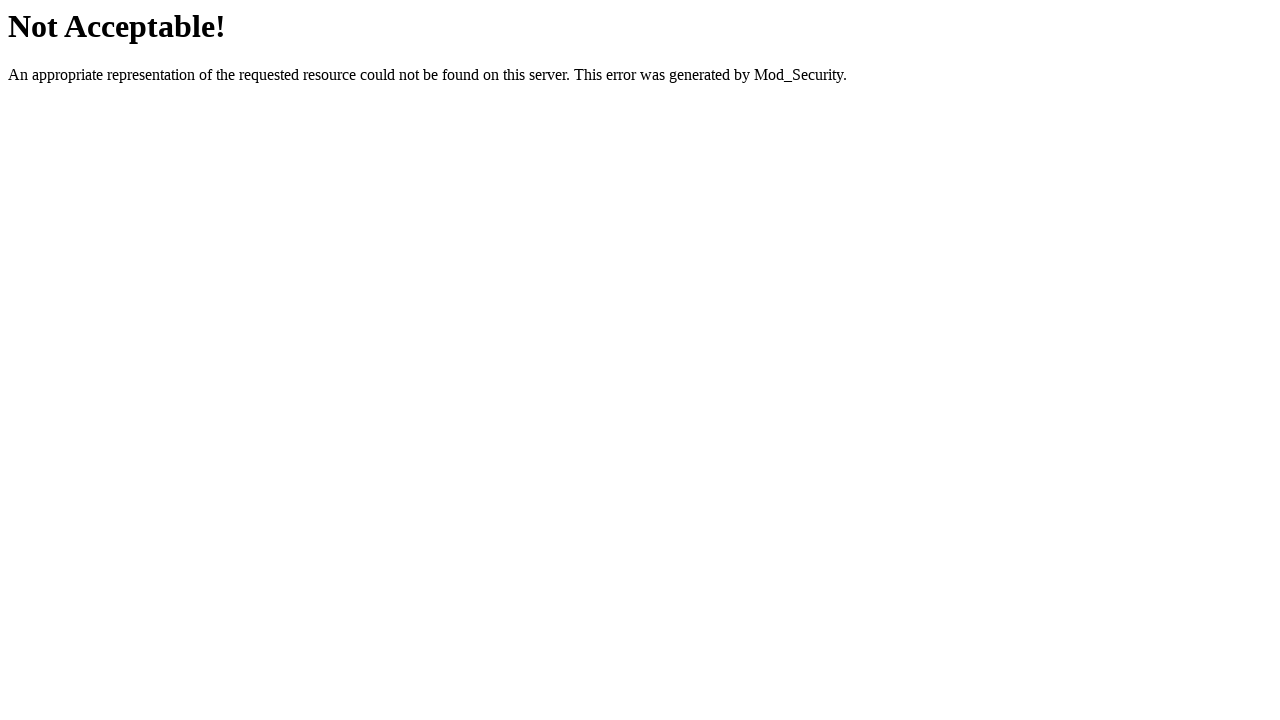

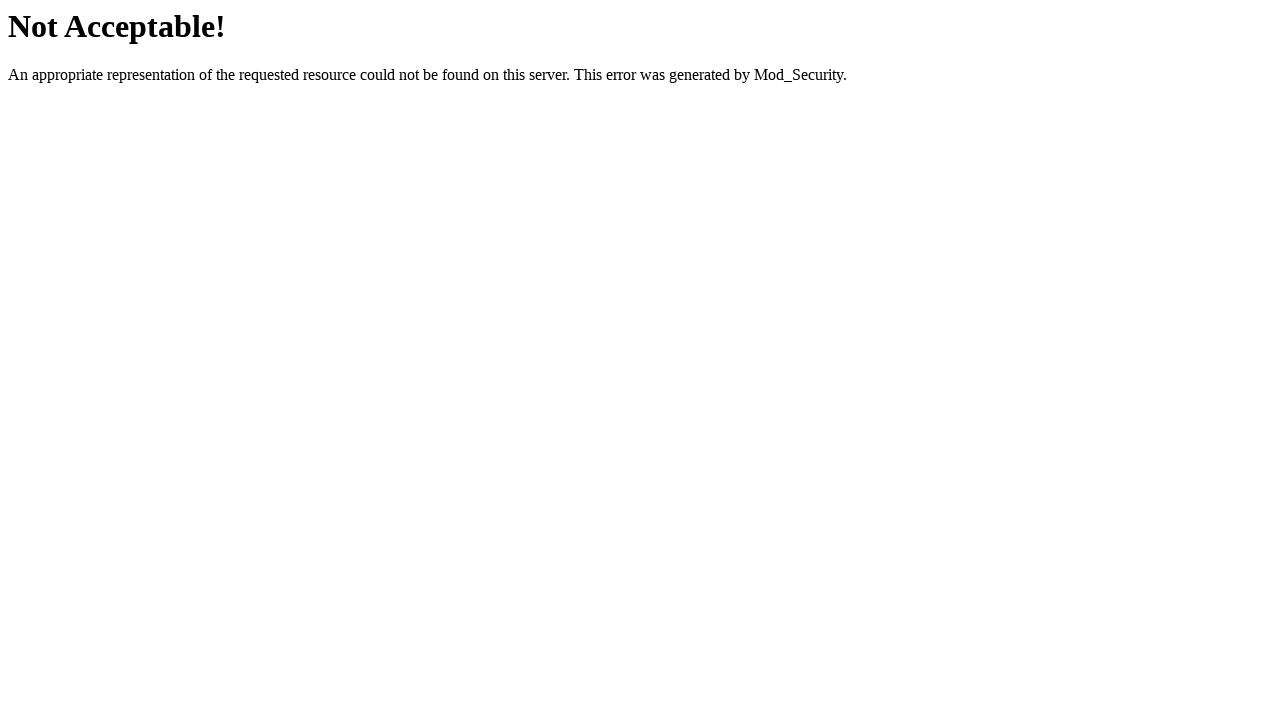